Tests clicking the blue primary button 3 times on the UI Testing Playground class attribute page and verifies all clicks were successful

Starting URL: http://uitestingplayground.com/classattr

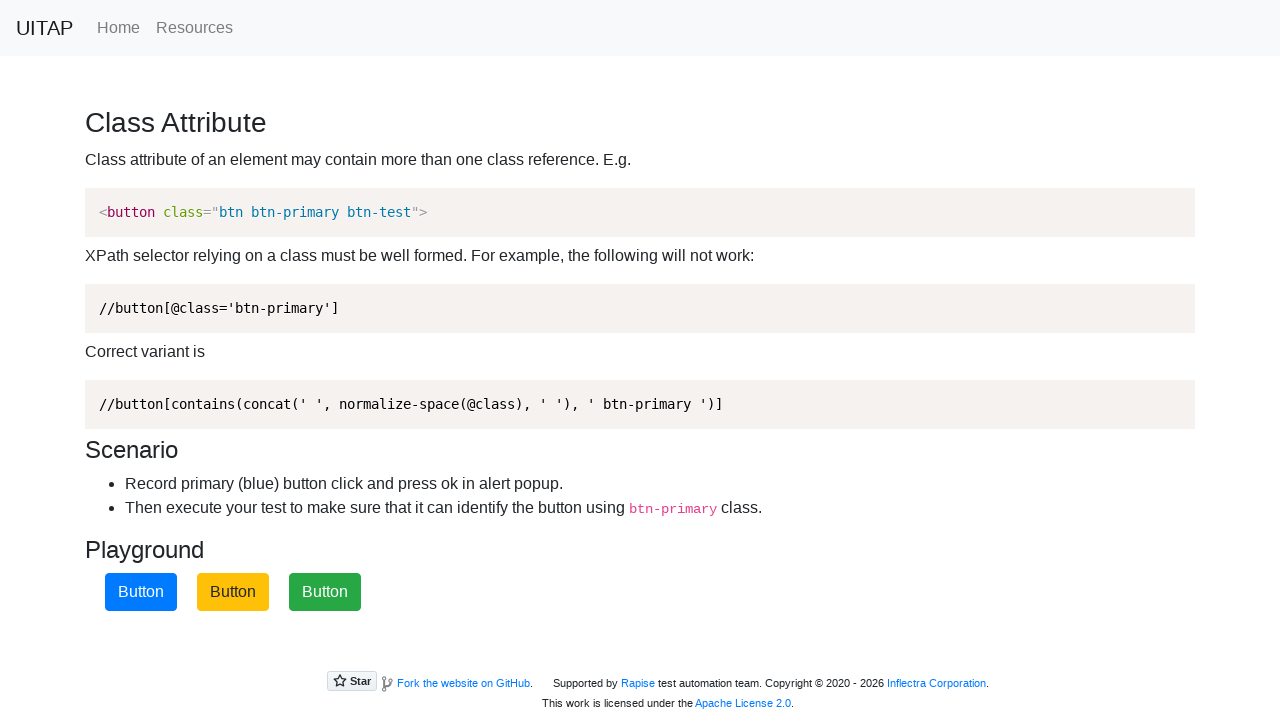

Set viewport size to 1280x720
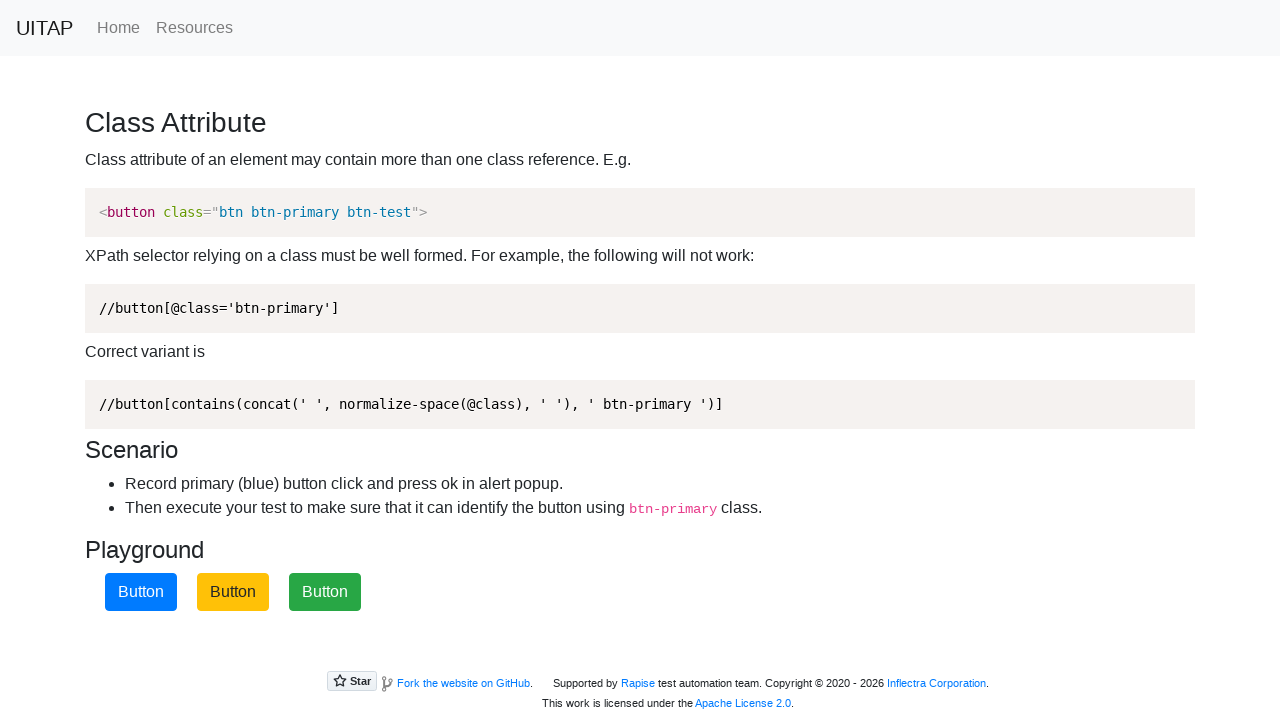

Located blue primary button selector
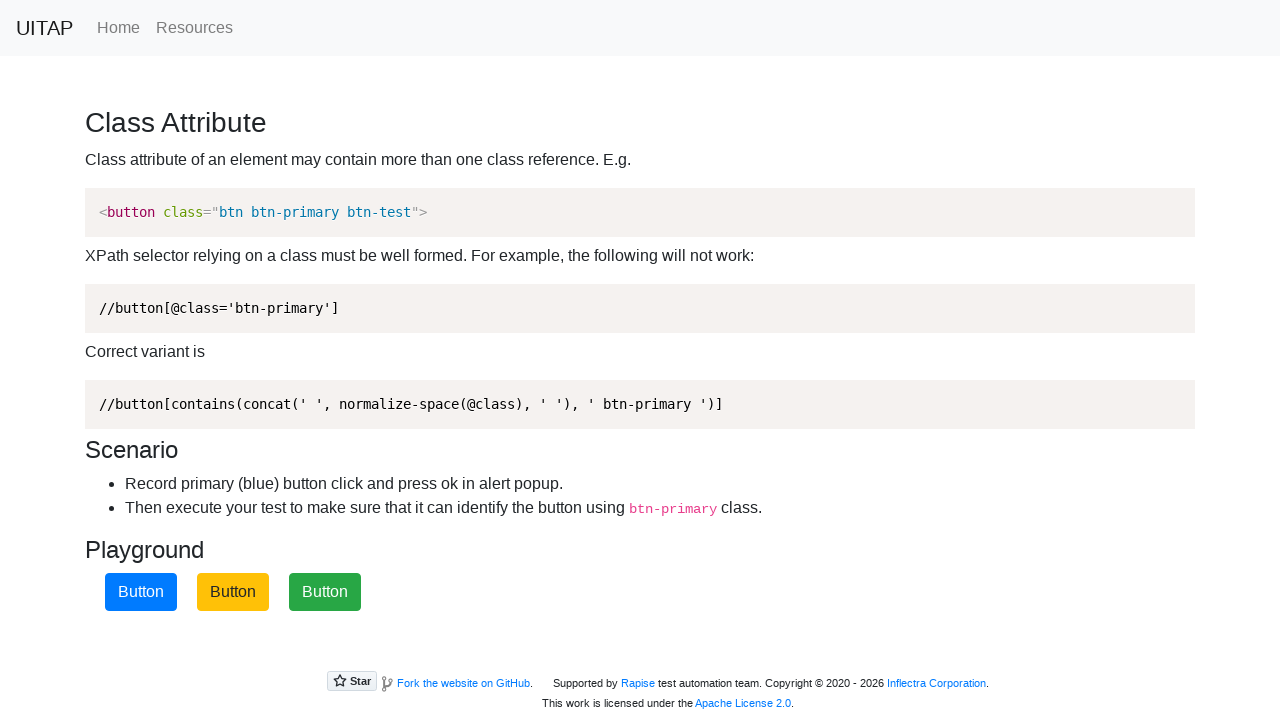

Clicked blue primary button (click 1 of 3) at (141, 592) on [class*="btn-primary"]
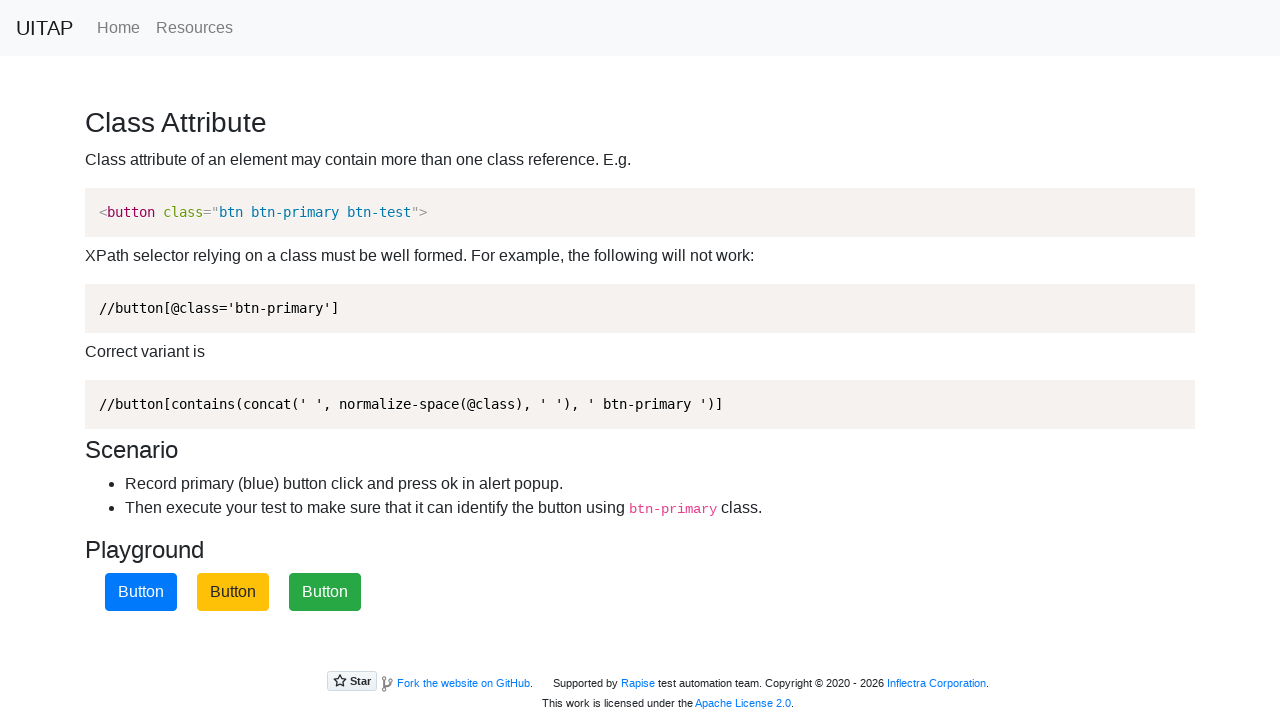

Alert dialog accepted after button click 1
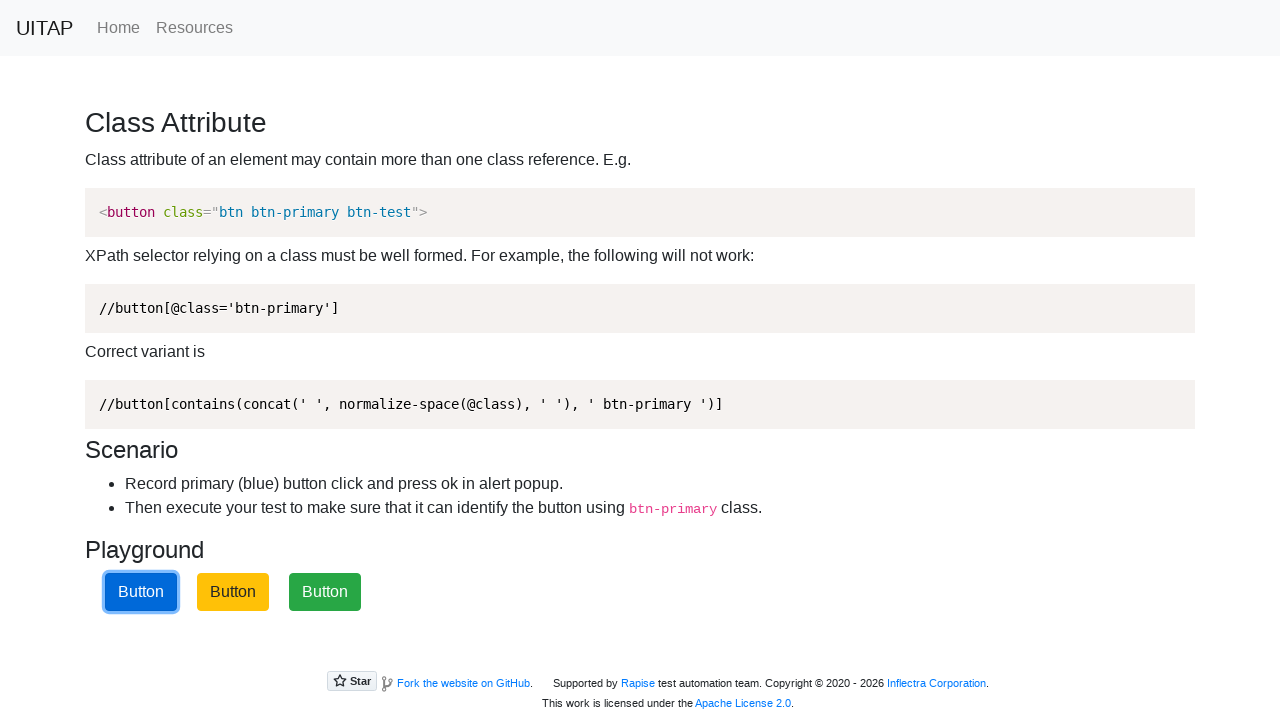

Clicked blue primary button (click 2 of 3) at (141, 592) on [class*="btn-primary"]
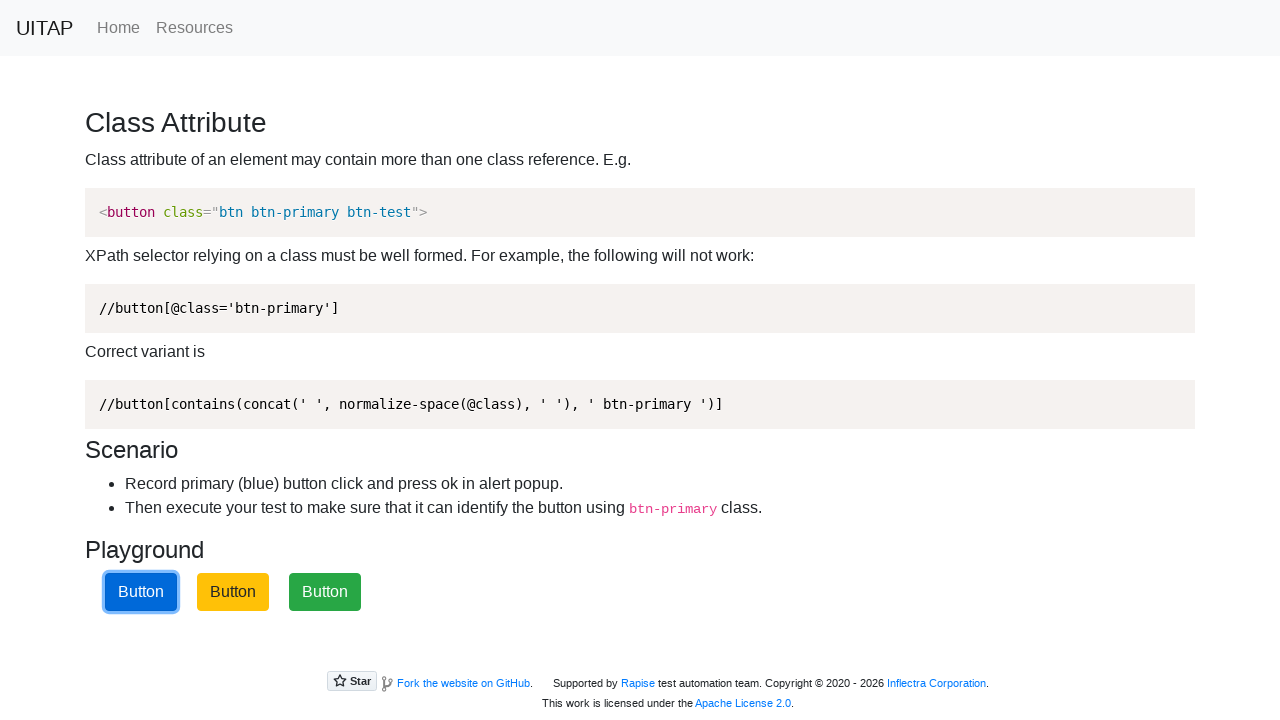

Alert dialog accepted after button click 2
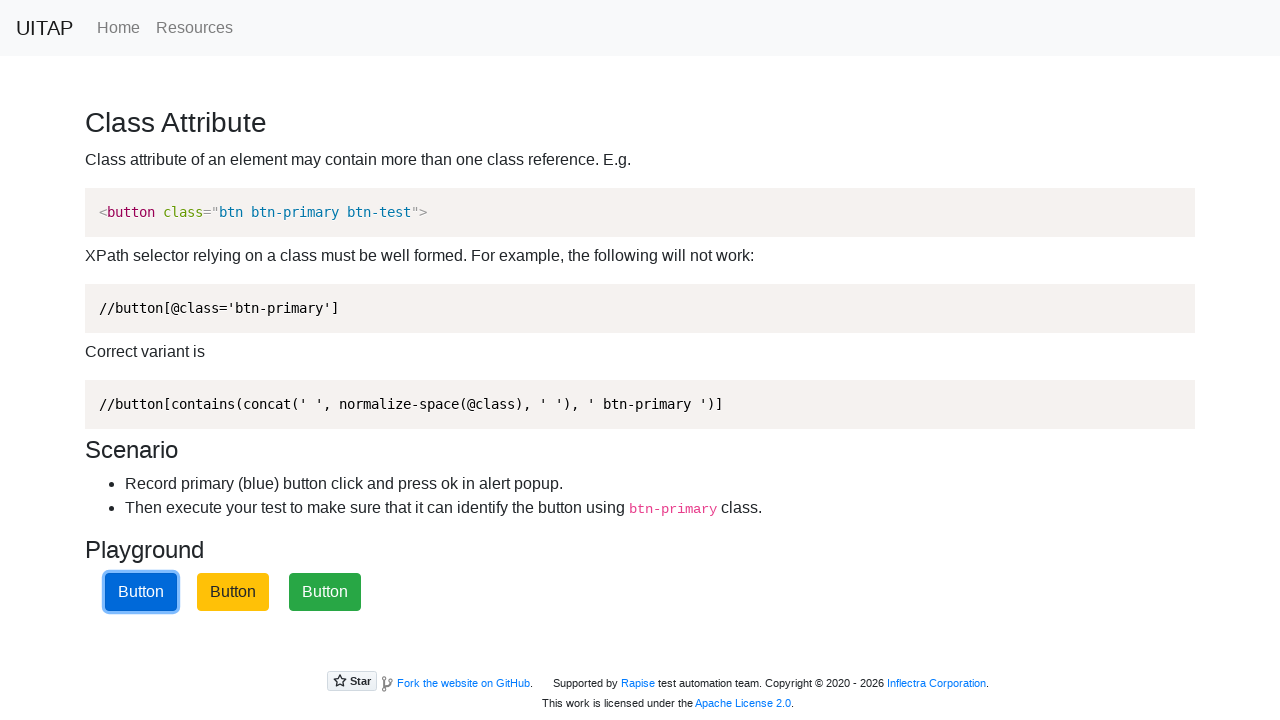

Clicked blue primary button (click 3 of 3) at (141, 592) on [class*="btn-primary"]
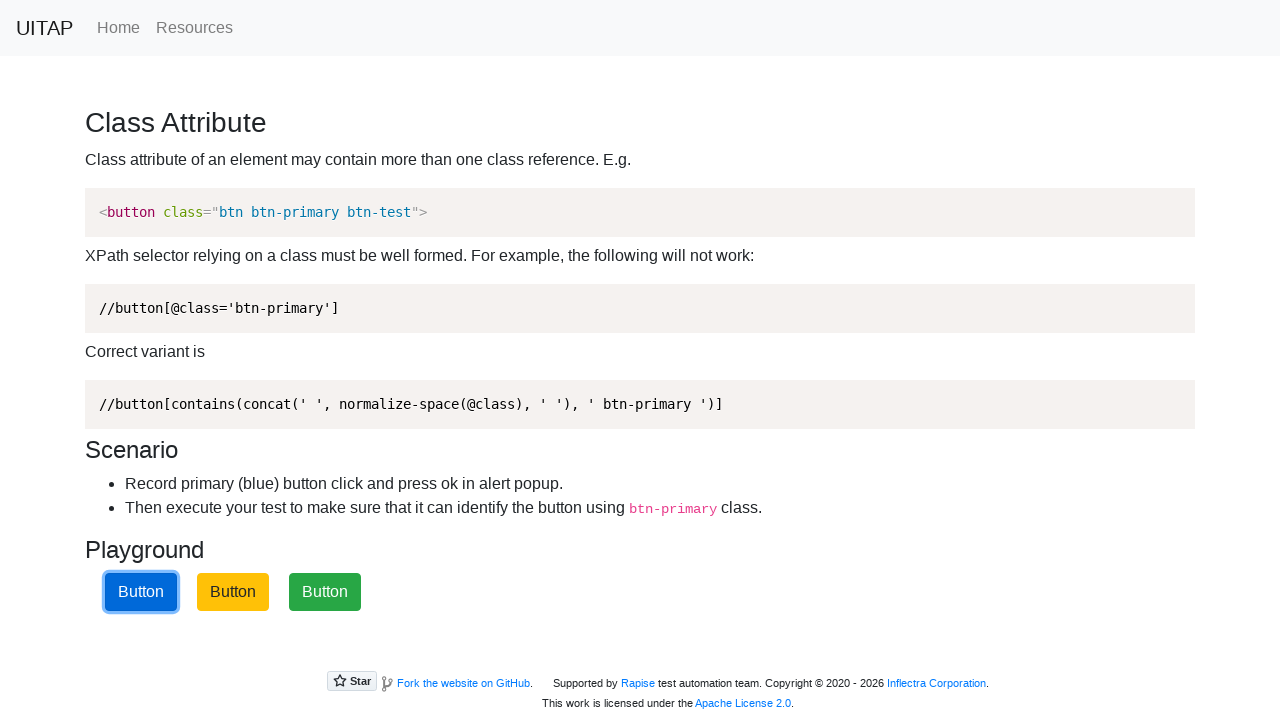

Alert dialog accepted after button click 3
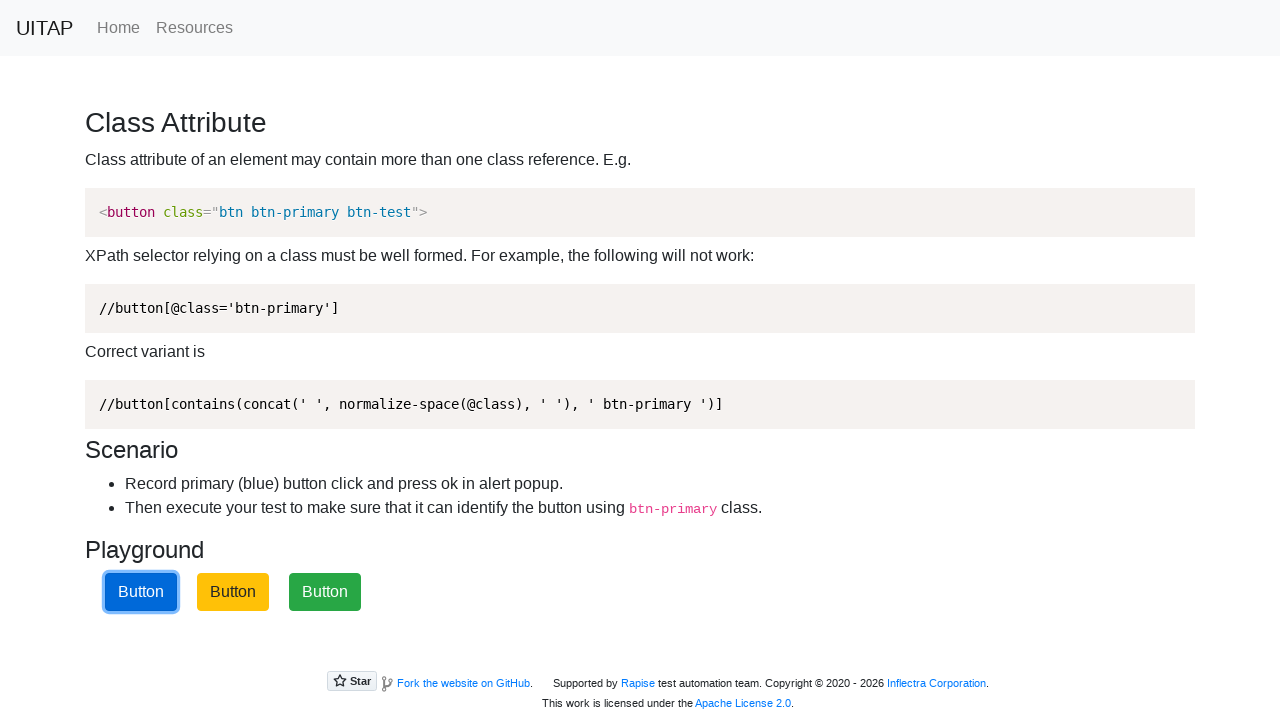

Verified blue primary button is still visible and responsive
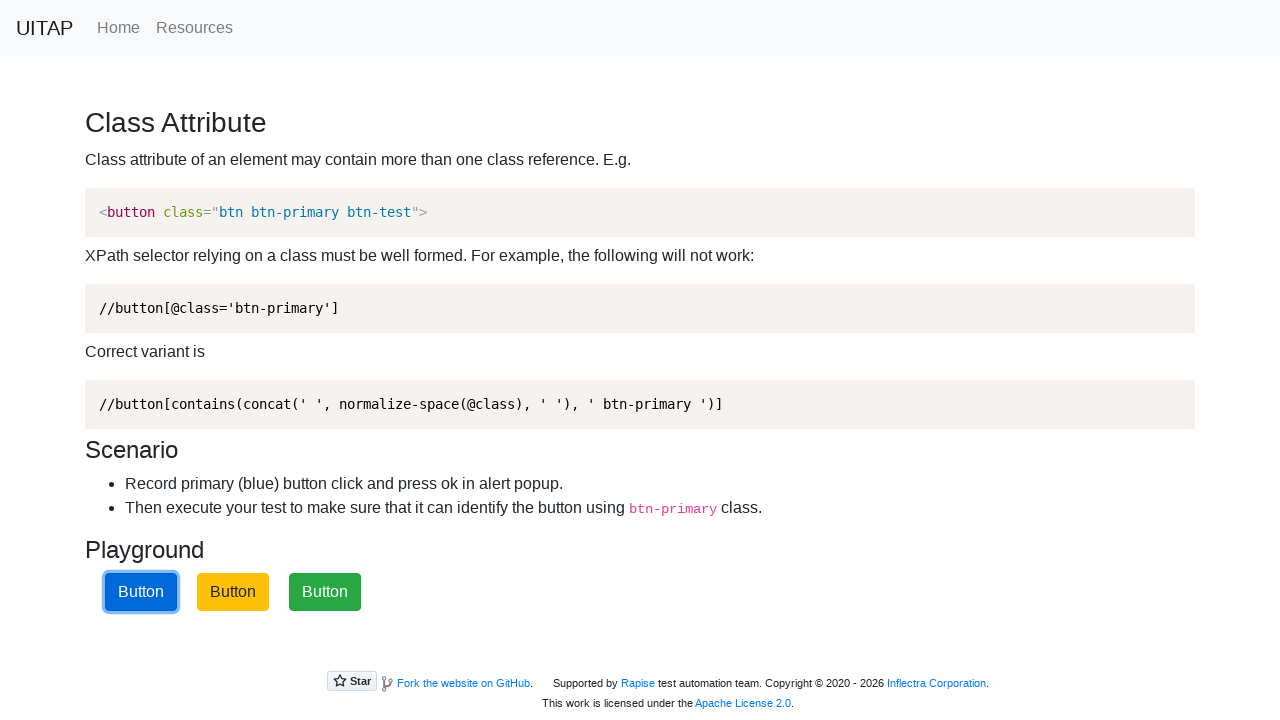

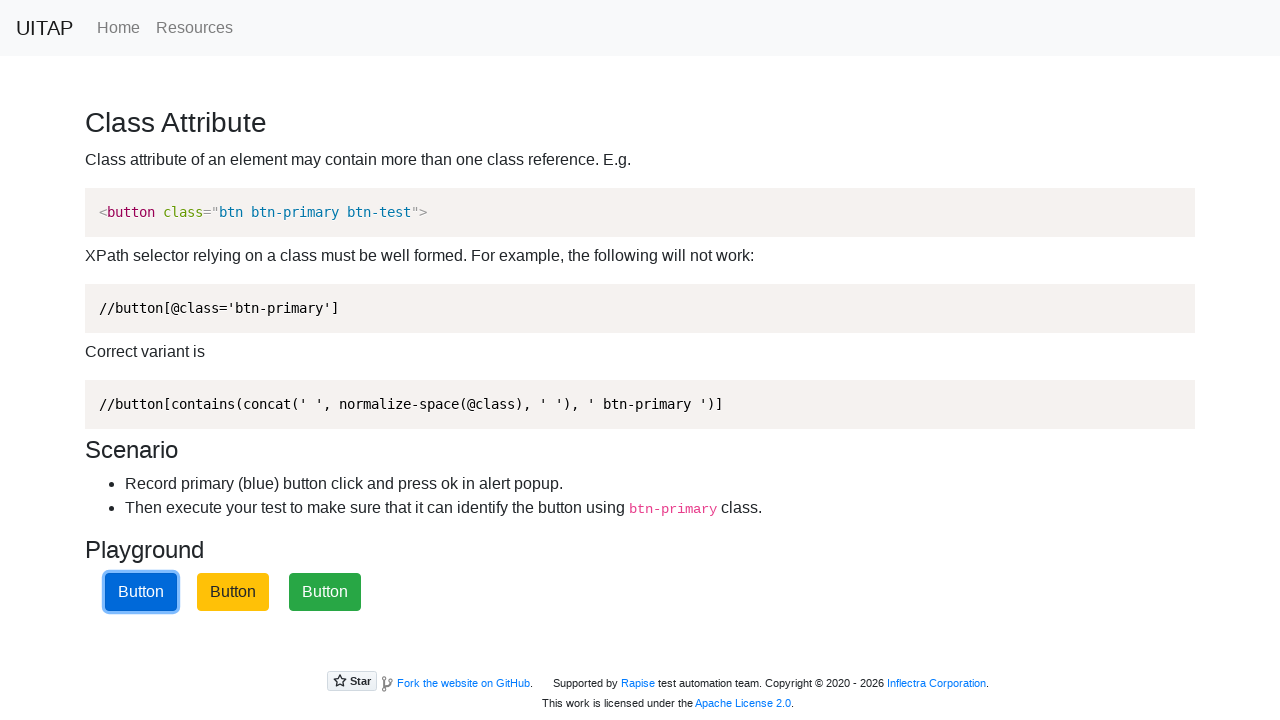